Tests a demo registration form by filling all fields (name, address, email, phone, country, gender, hobbies, language, skills, date of birth, password) with valid values and submitting the form, then verifies the submitted data is displayed correctly.

Starting URL: https://anatoly-karpovich.github.io/demo-registration-form/

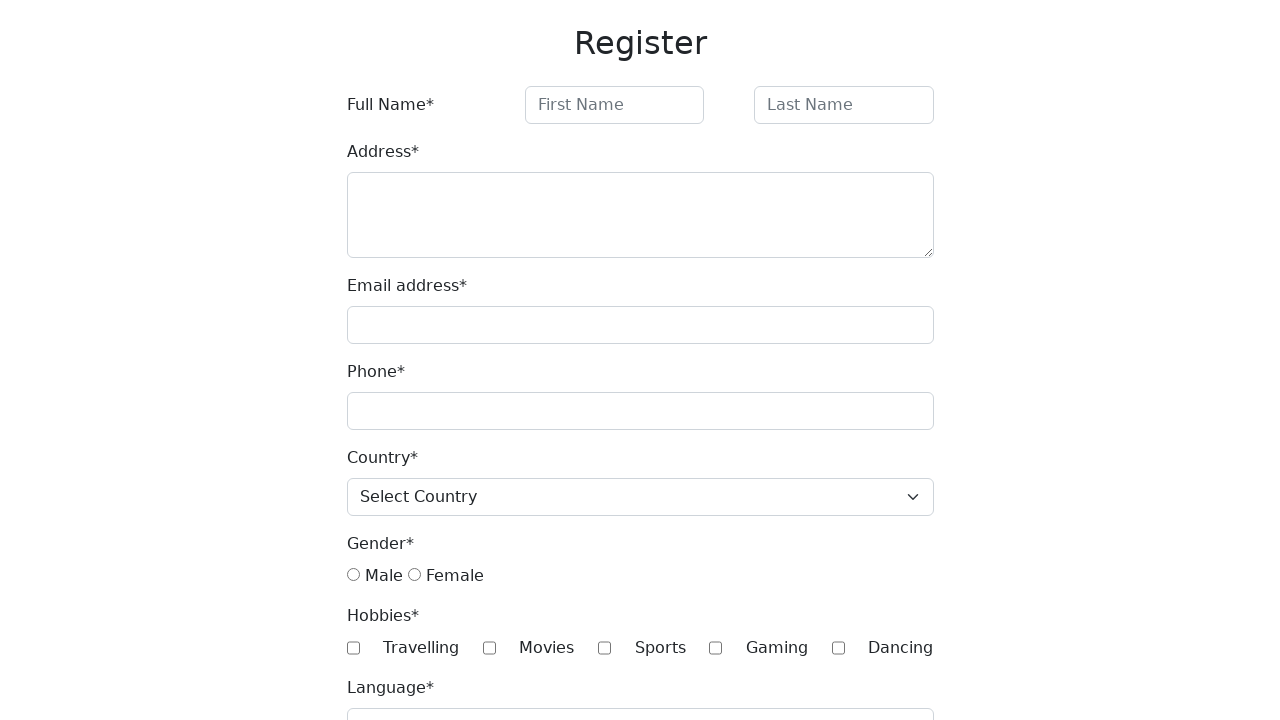

Filled first name field with 'Dmitriy' on #firstName
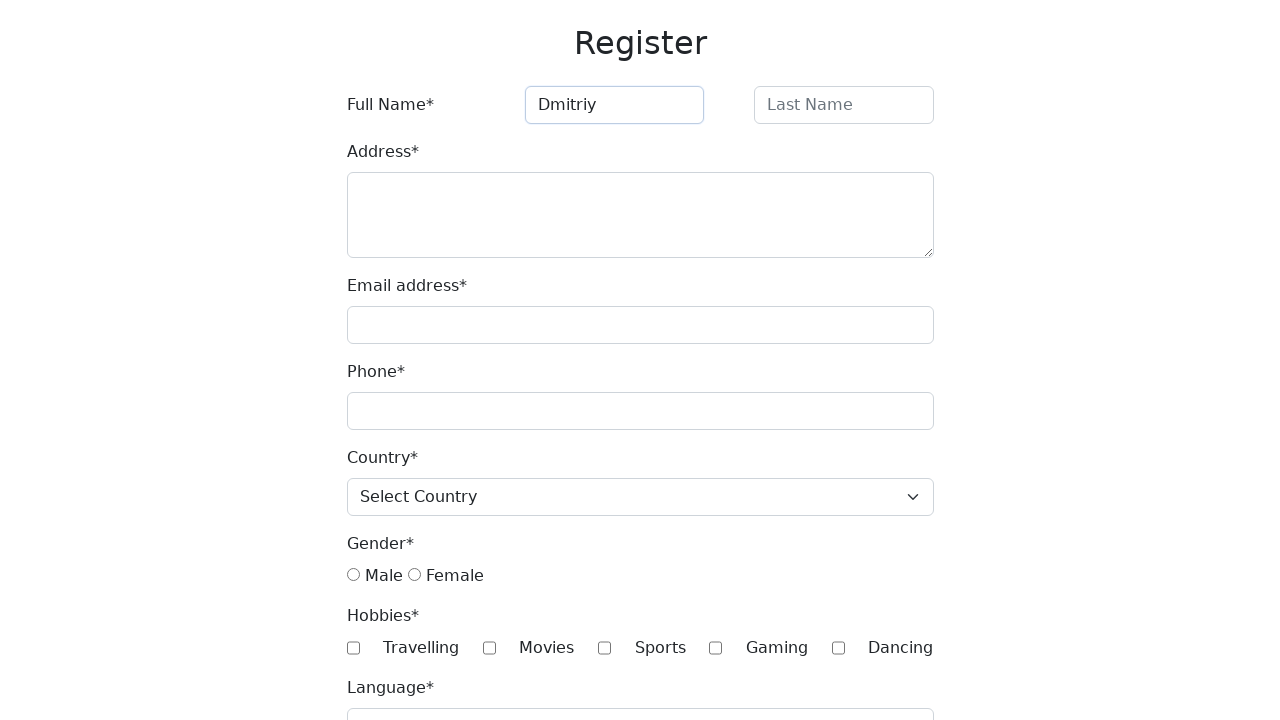

Filled last name field with 'Bohdanov' on #lastName
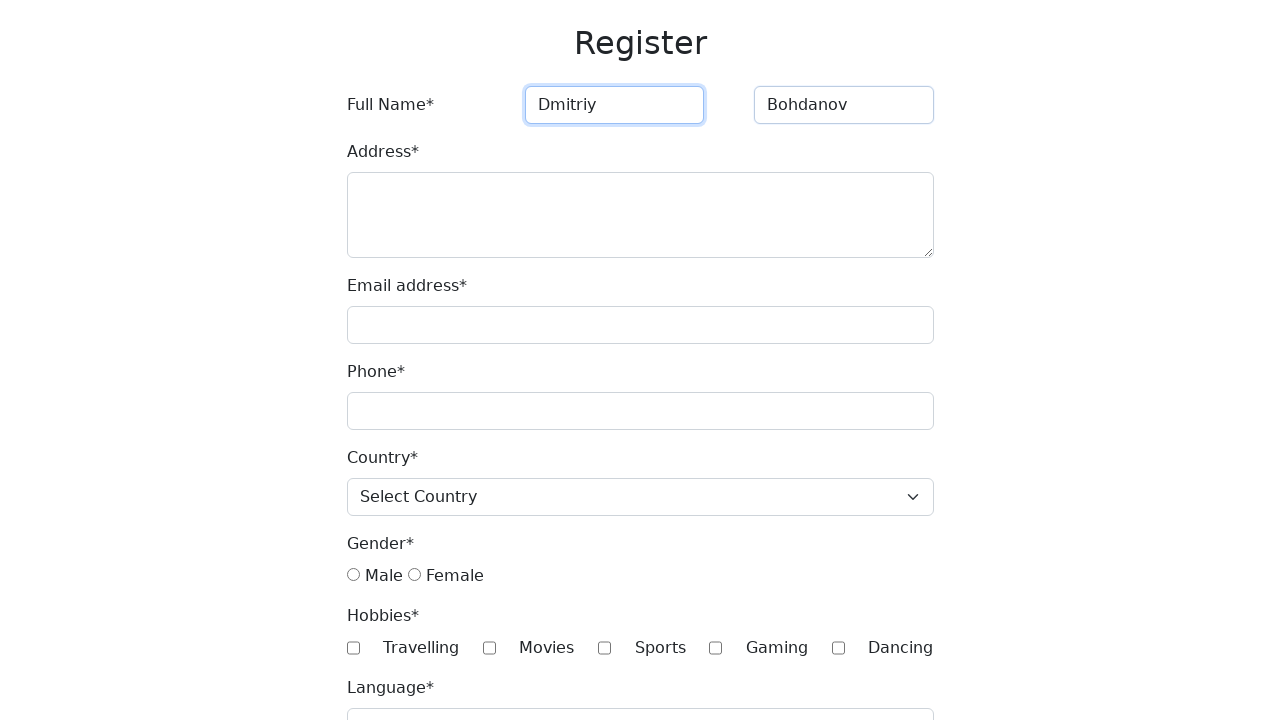

Filled address field with 'Street st. house number' on #address
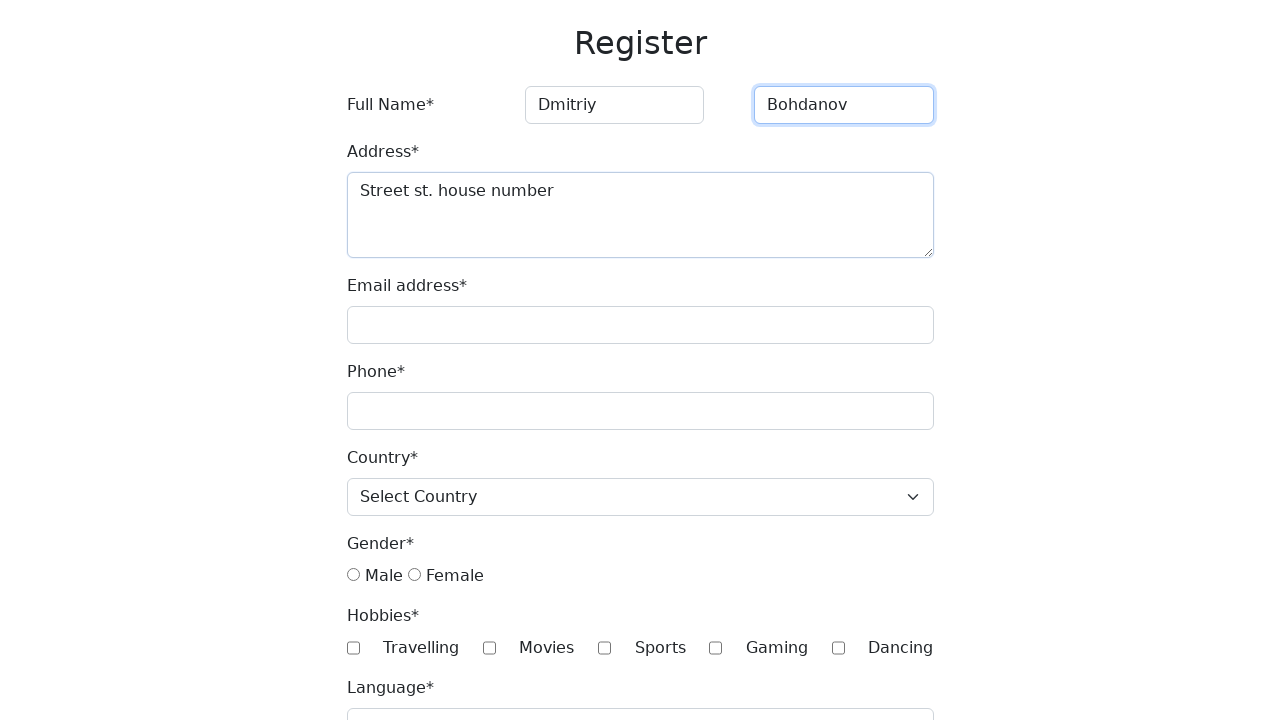

Filled email field with 'email@test.com' on #email
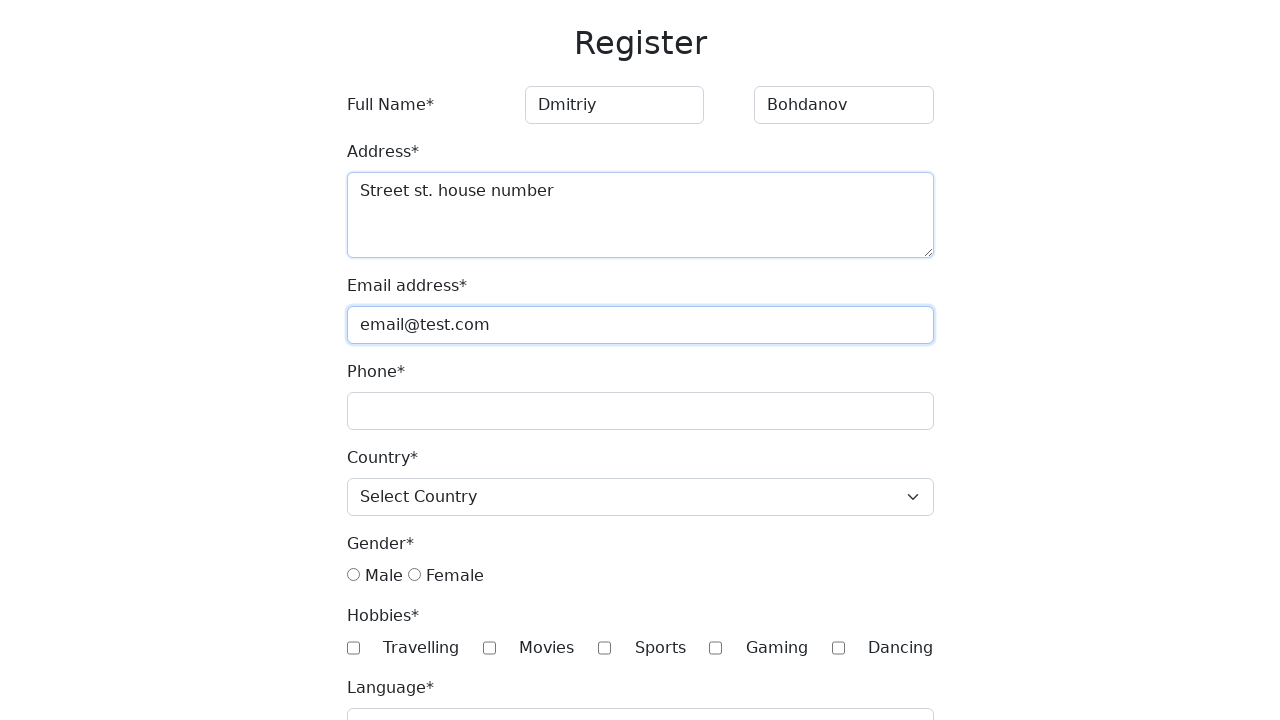

Filled phone field with '08008005050' on #phone
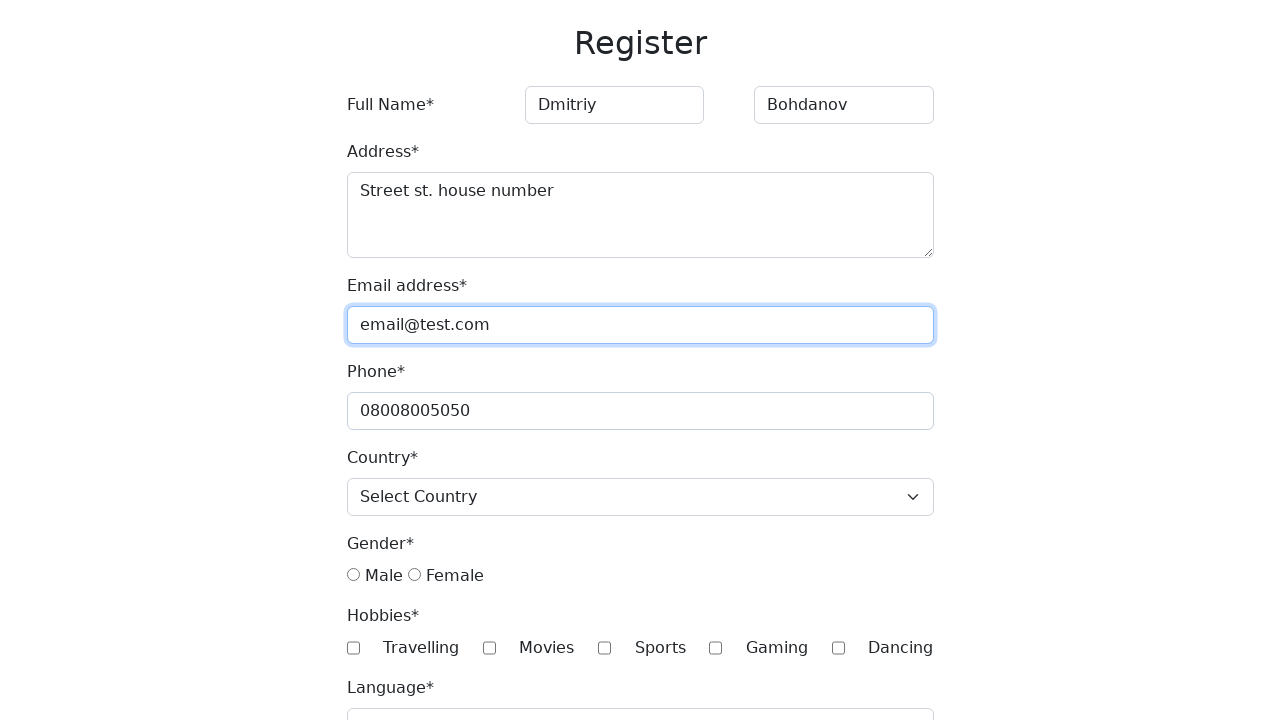

Selected country 'USA' from dropdown on #country
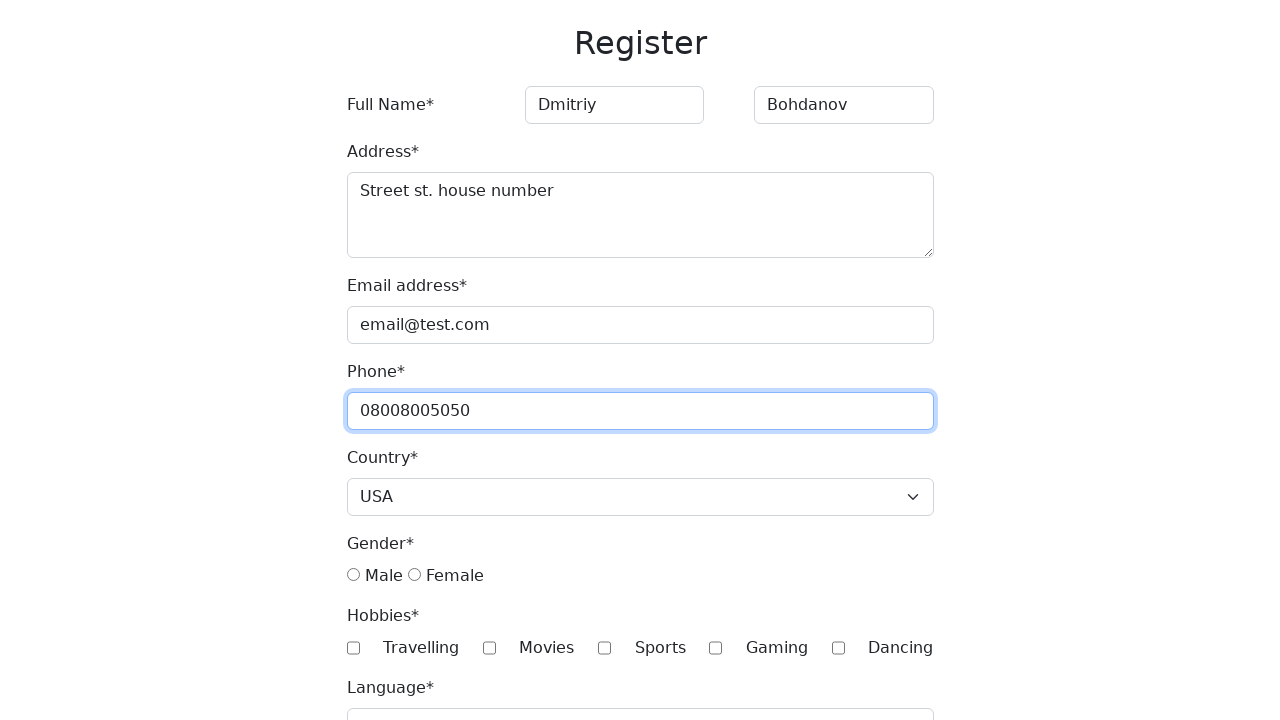

Selected gender 'male' at (353, 575) on input[value="male"]
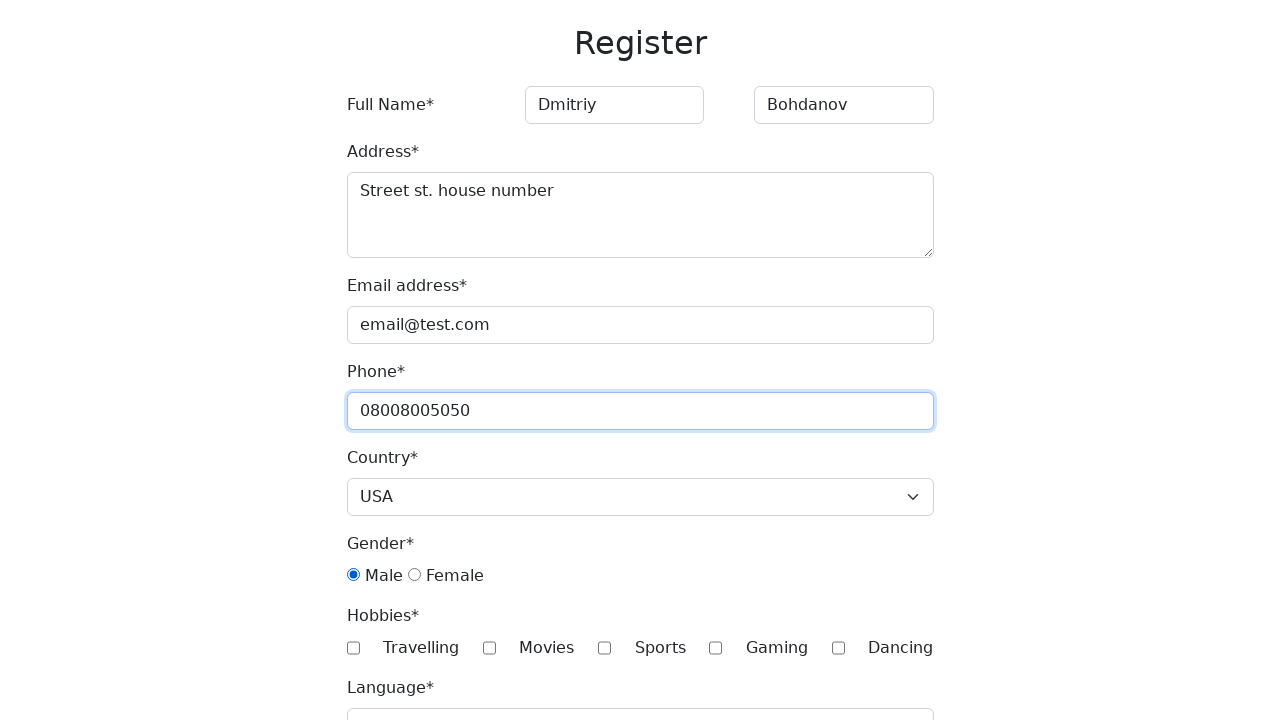

Selected hobby 'Movies' at (489, 648) on .hobby[value="Movies"]
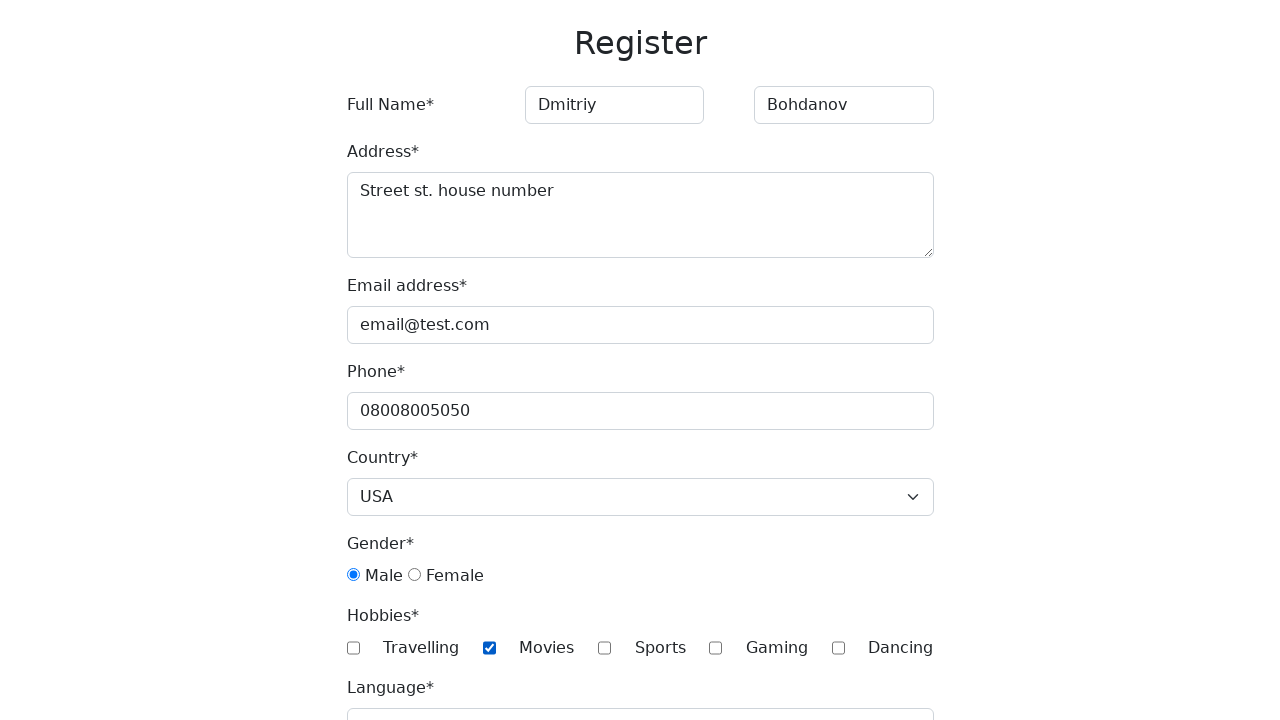

Filled language field with 'English' on #language
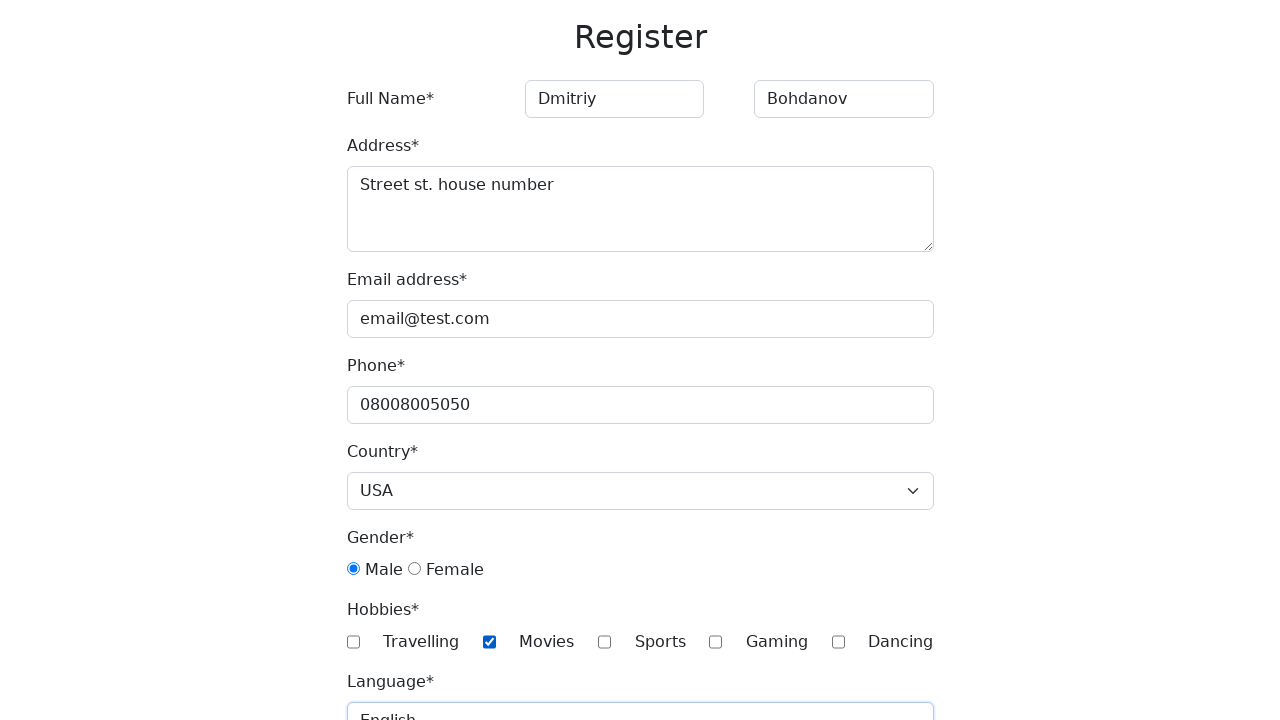

Selected skills 'JavaScript' from dropdown on #skills
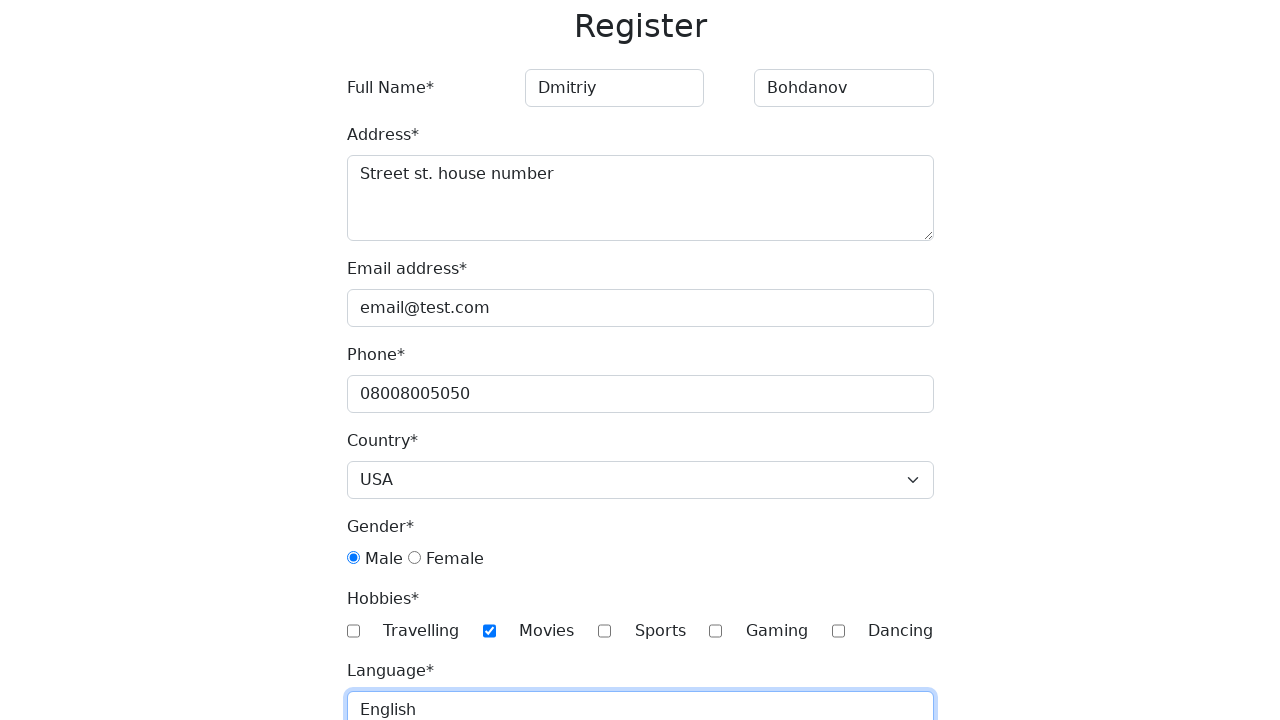

Selected birth year '1990' on #year
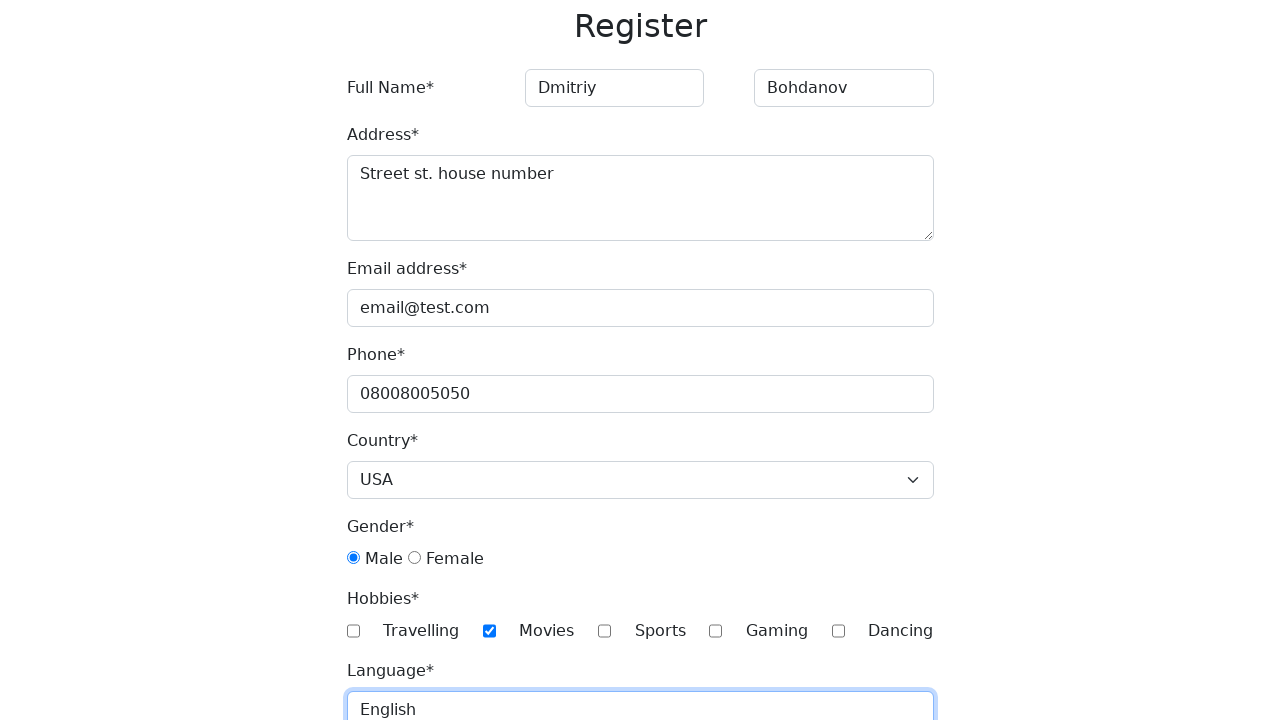

Selected birth month 'April' on #month
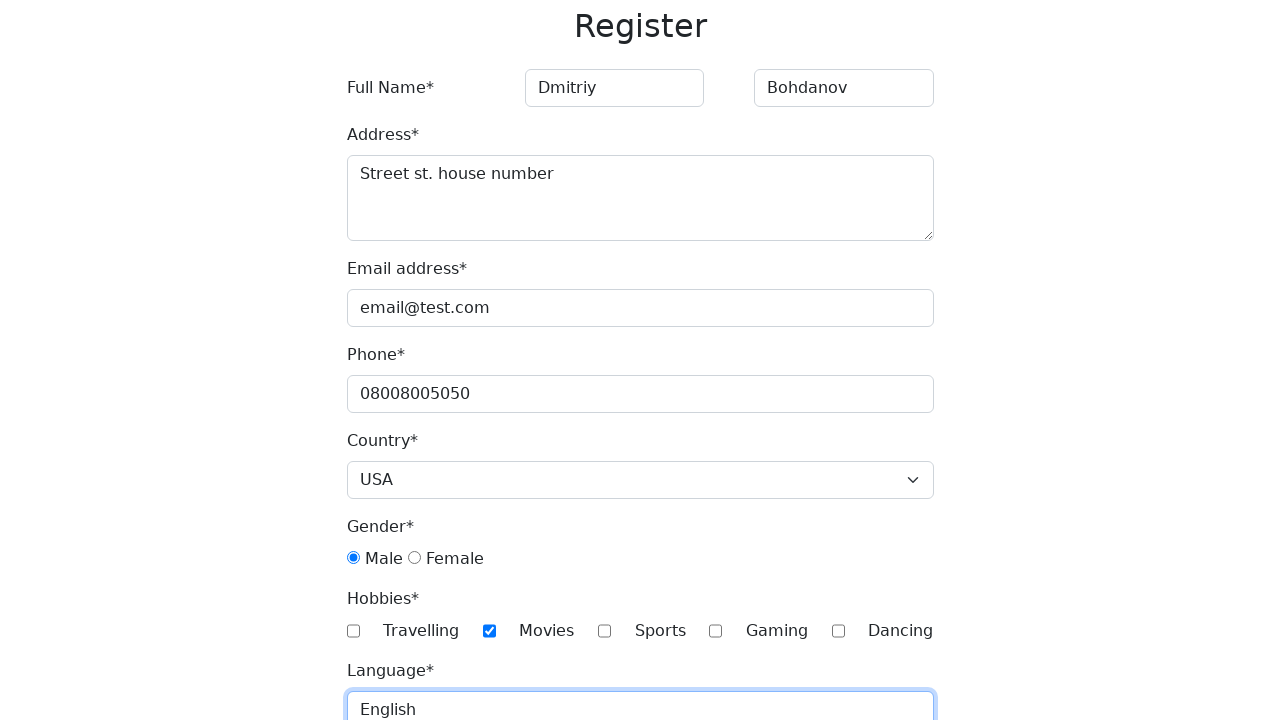

Selected birth day '4' on #day
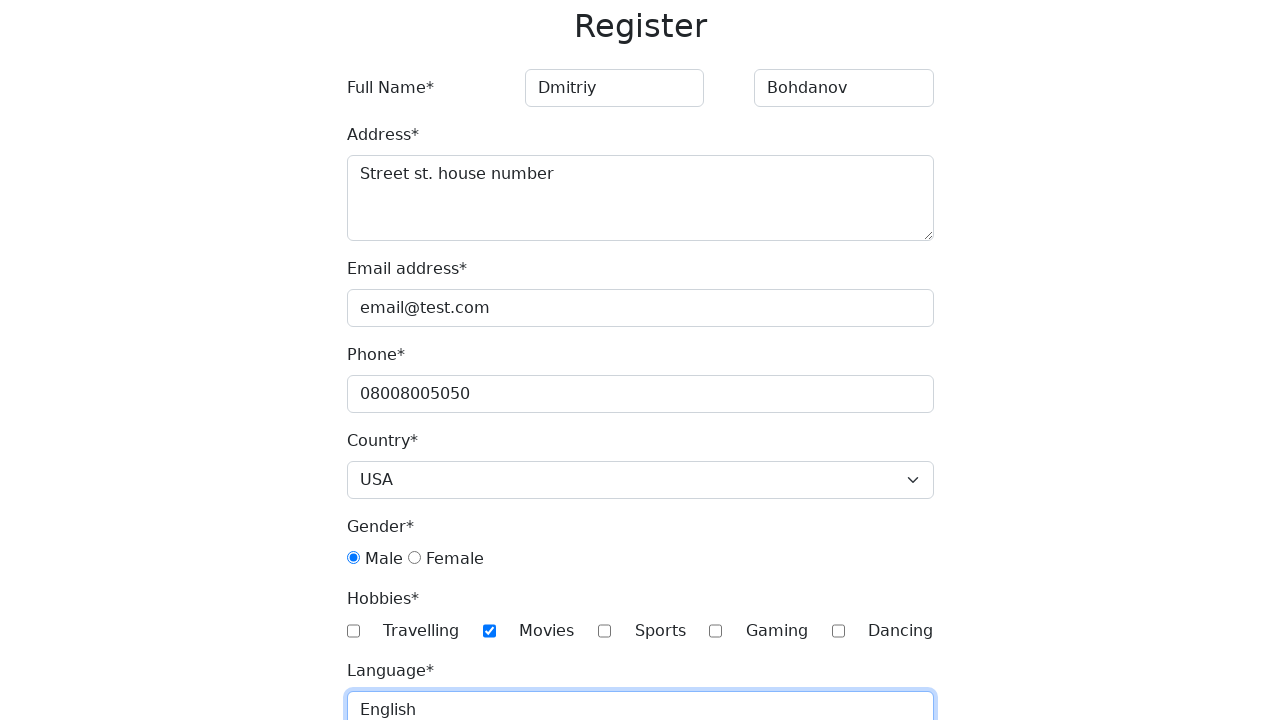

Filled password field on #password
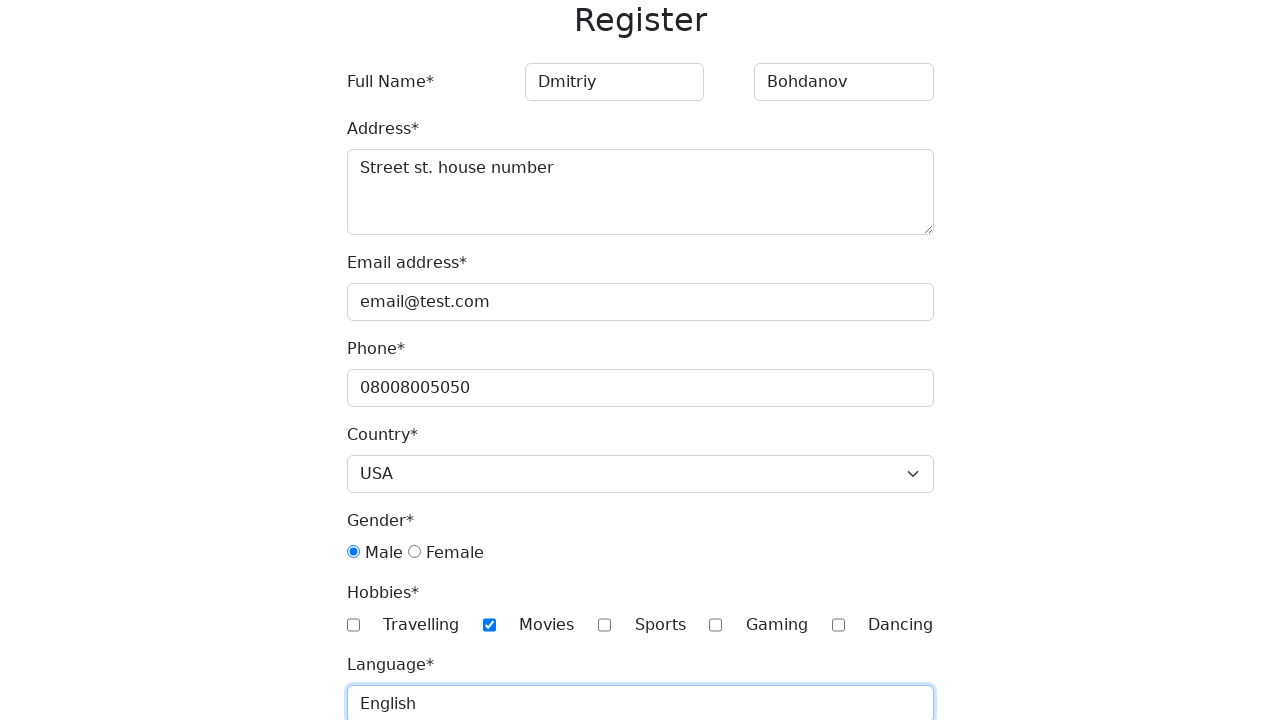

Filled password confirmation field on #password-confirm
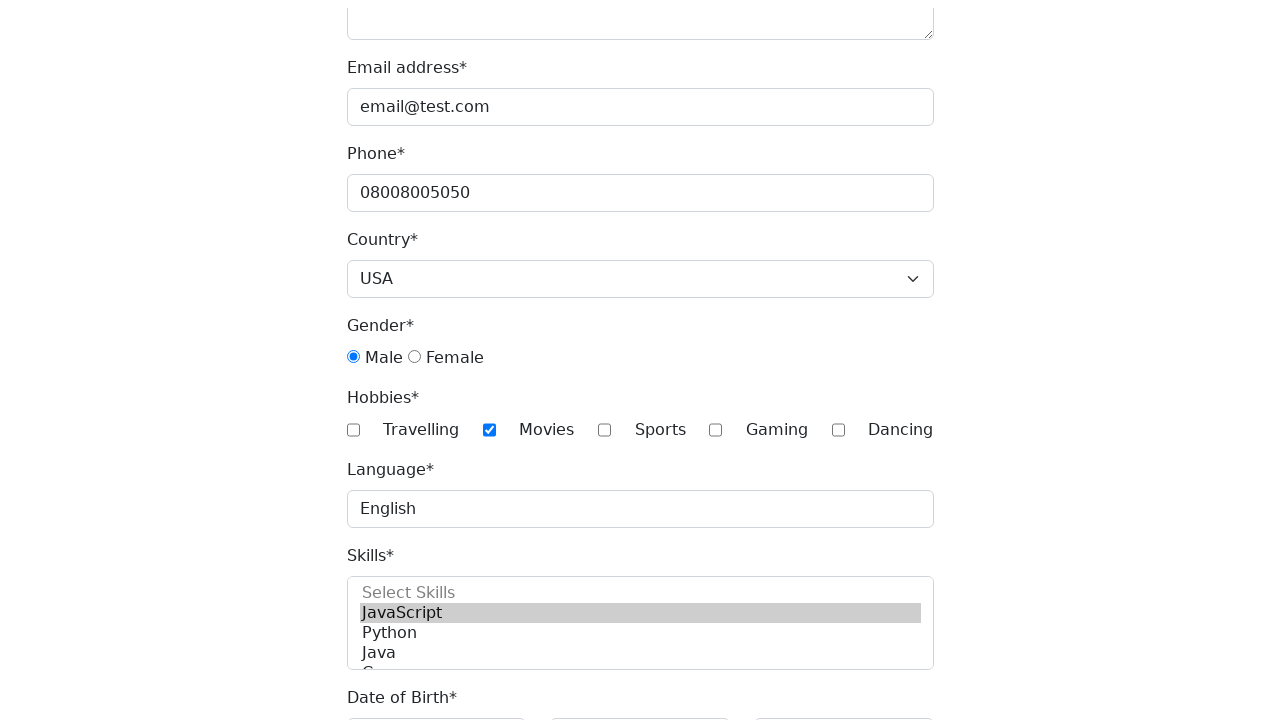

Clicked submit button to submit registration form at (388, 701) on button[type="submit"]
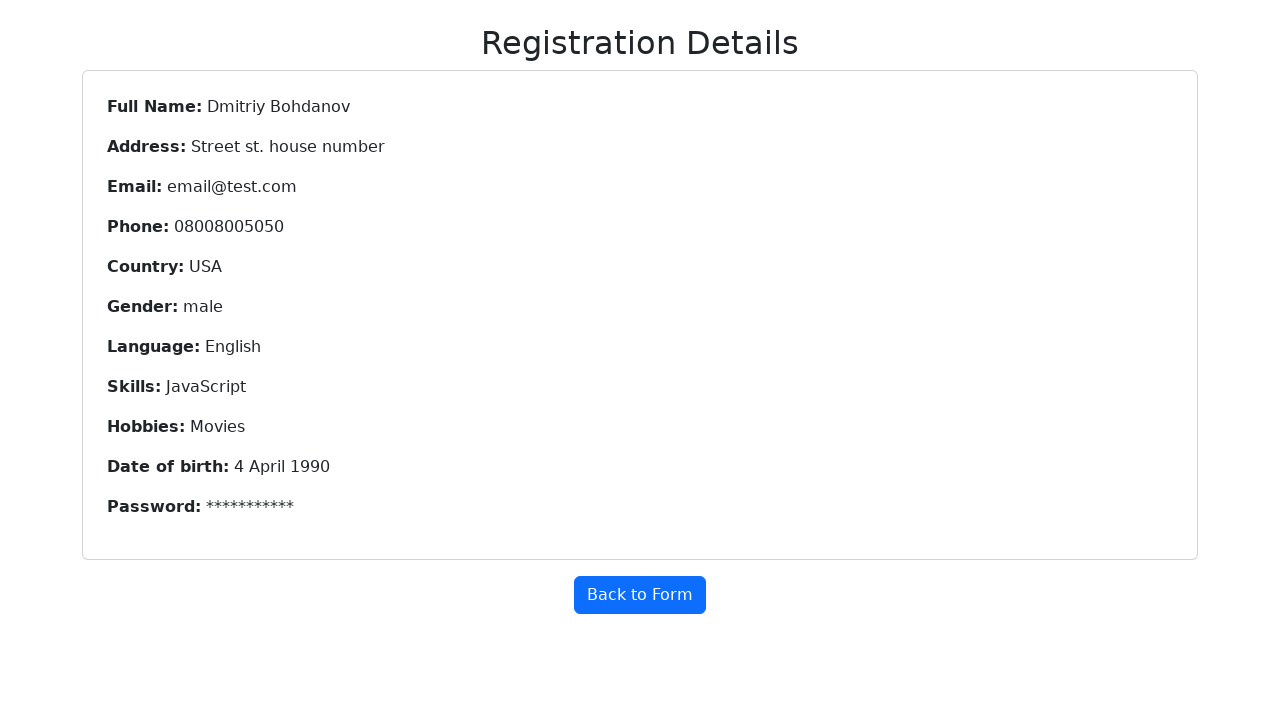

Form submission successful - confirmation page loaded with submitted data
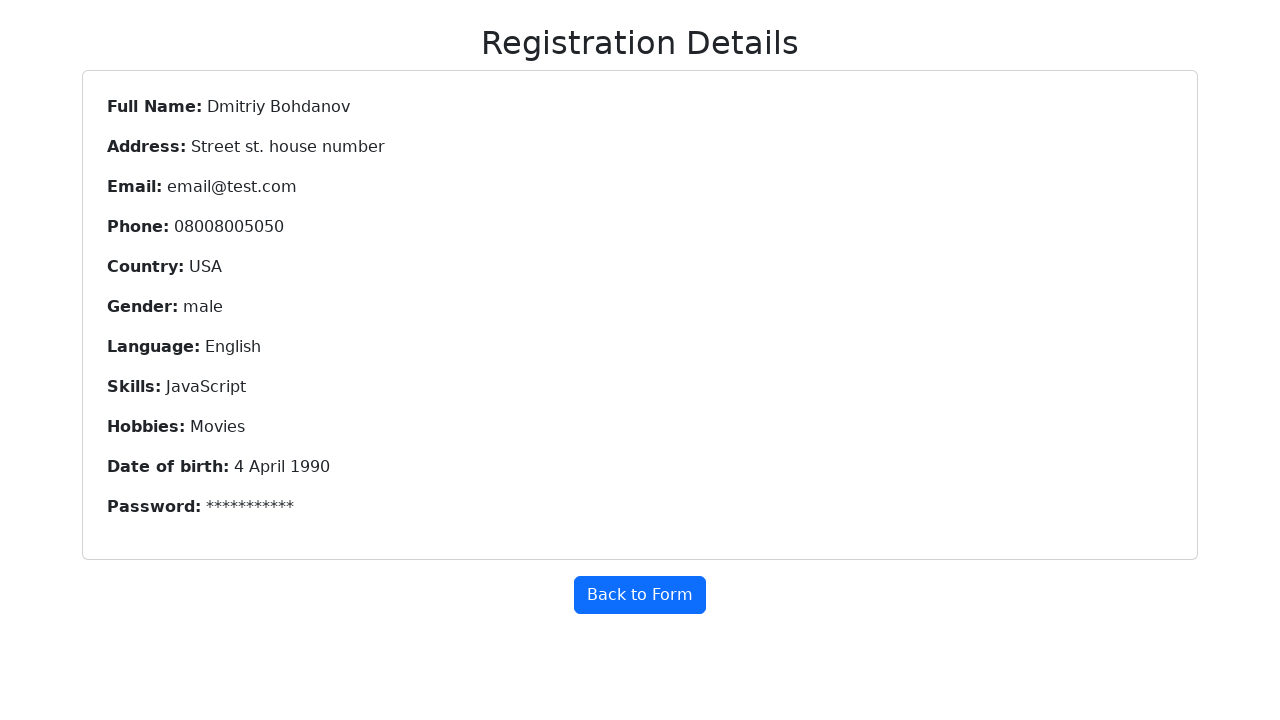

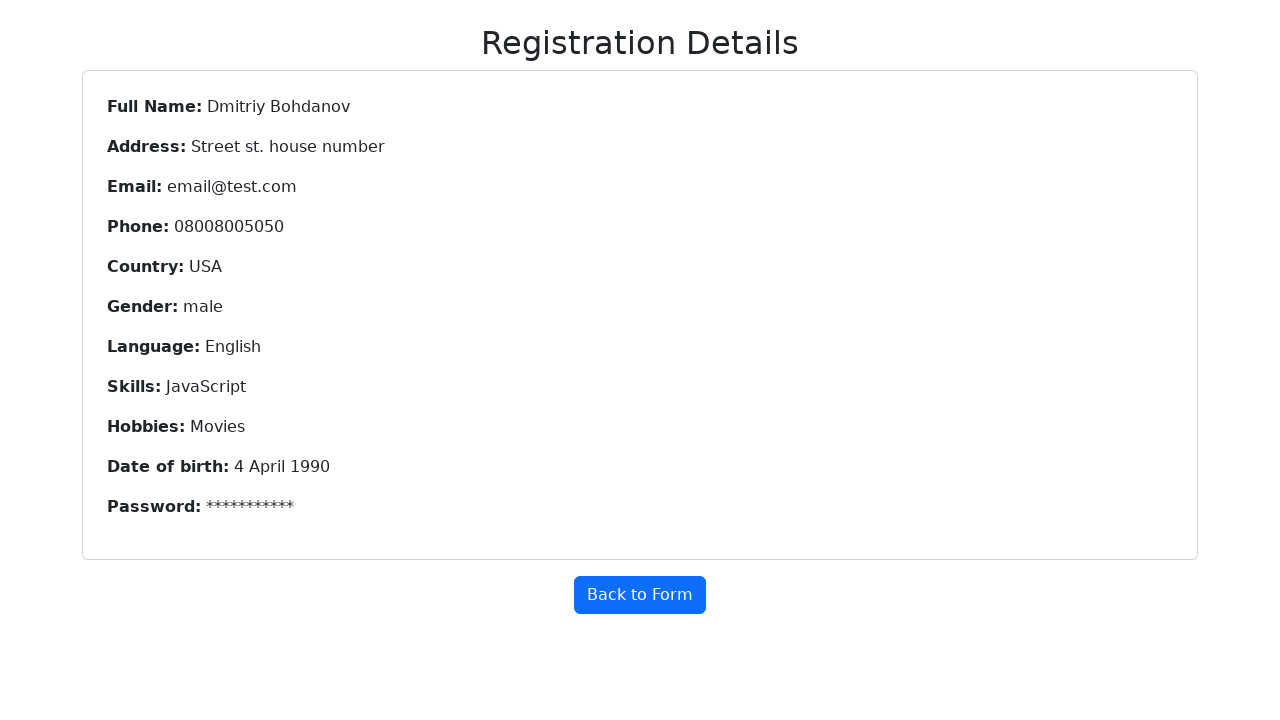